Tests right-click context menu functionality by opening a context menu and clicking the paste option

Starting URL: https://swisnl.github.io/jQuery-contextMenu/demo.html

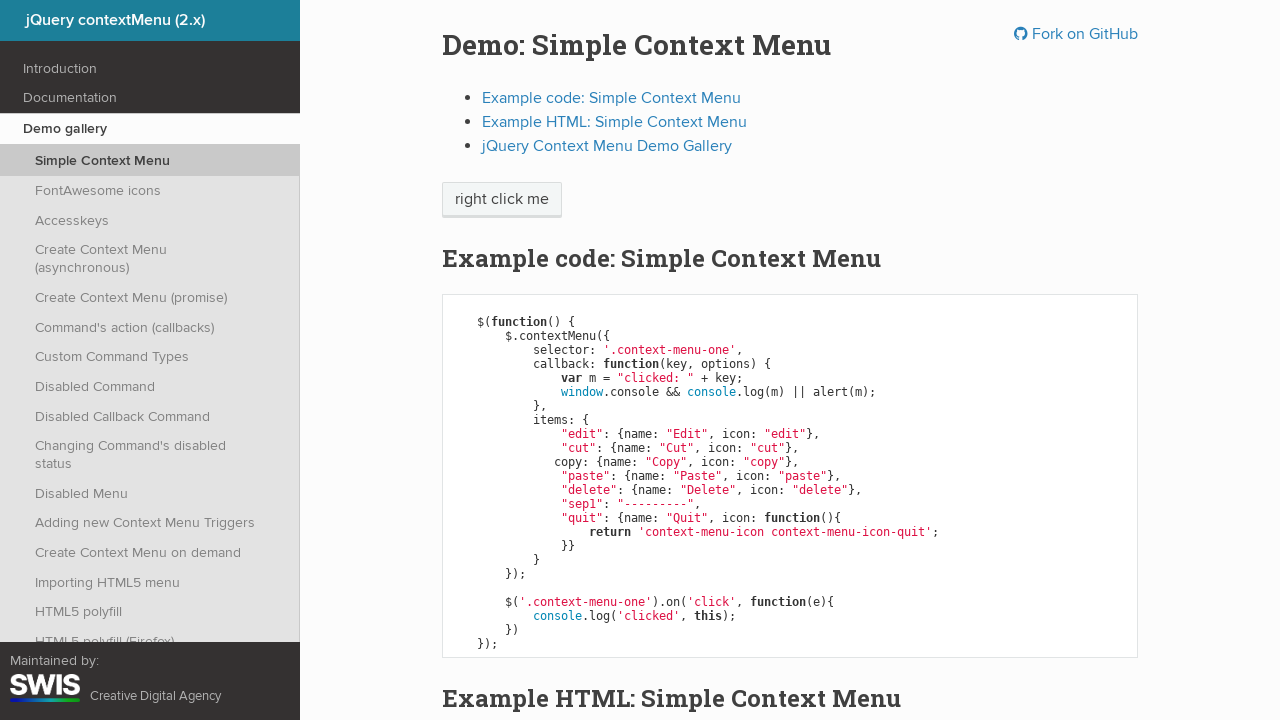

Right-clicked on context menu trigger button at (502, 200) on span.context-menu-one.btn.btn-neutral
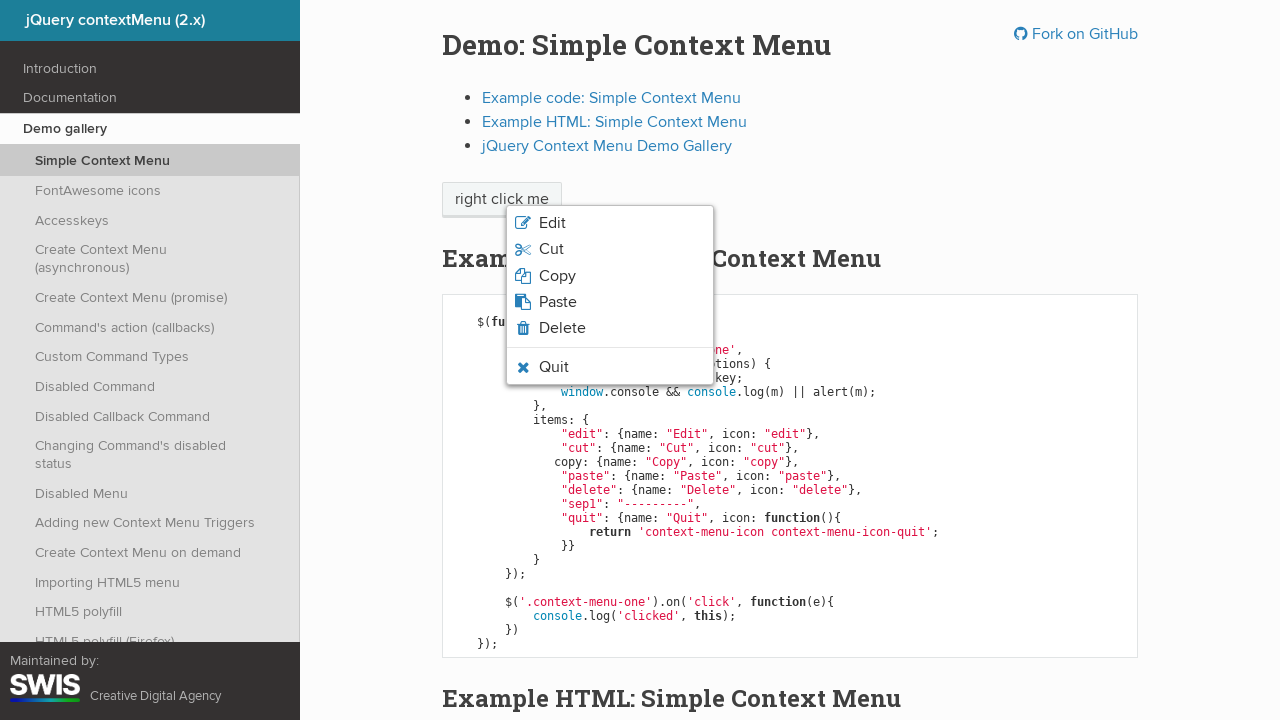

Clicked on paste option in context menu at (610, 302) on li.context-menu-item.context-menu-icon.context-menu-icon-paste
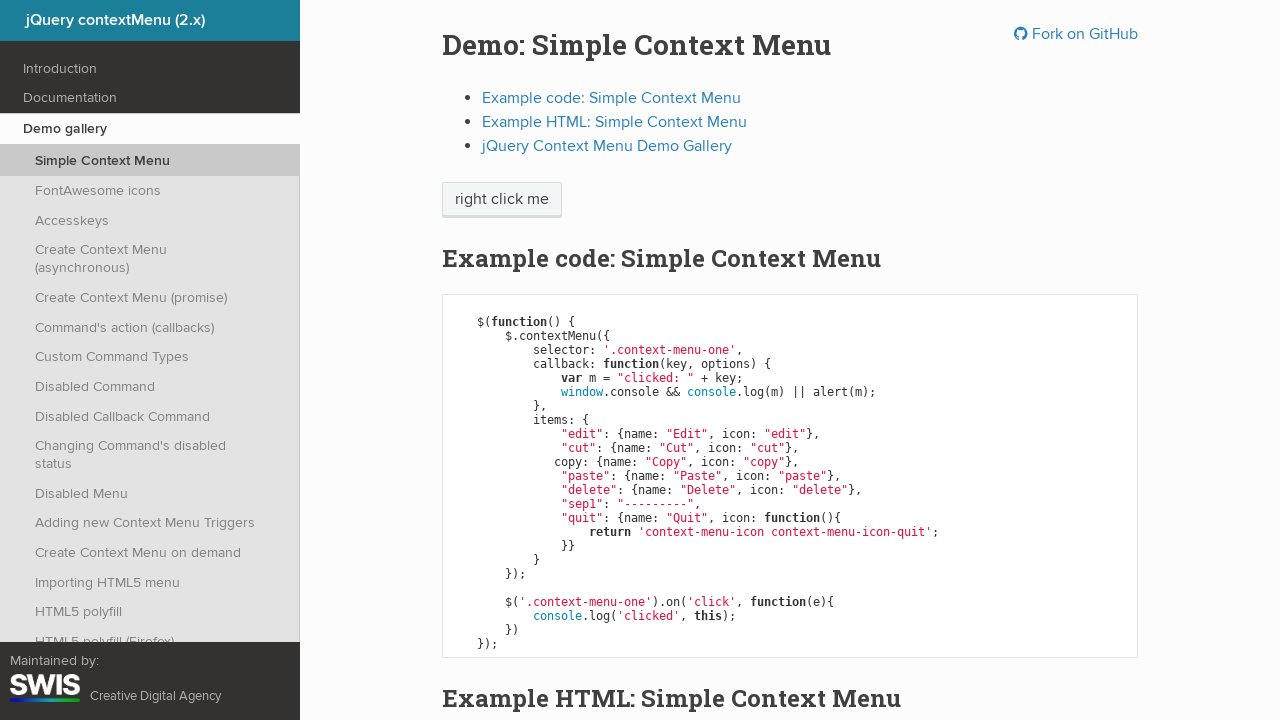

Set up dialog handler to accept alert
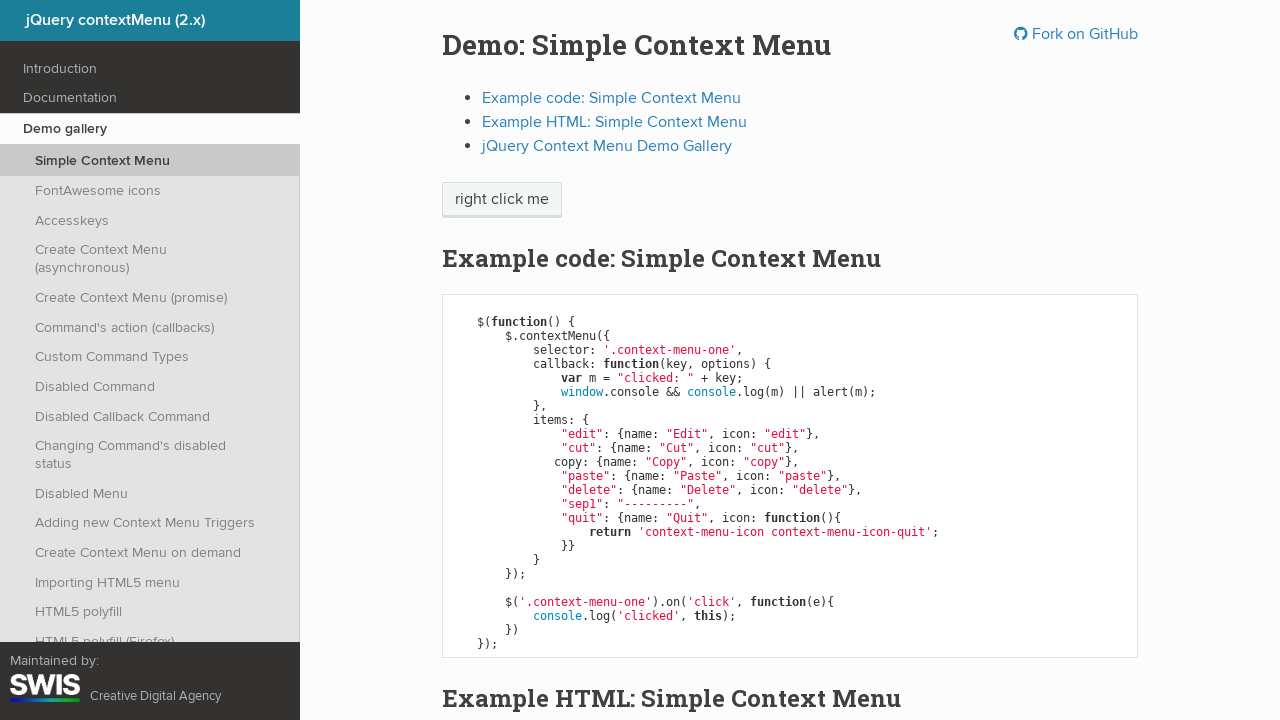

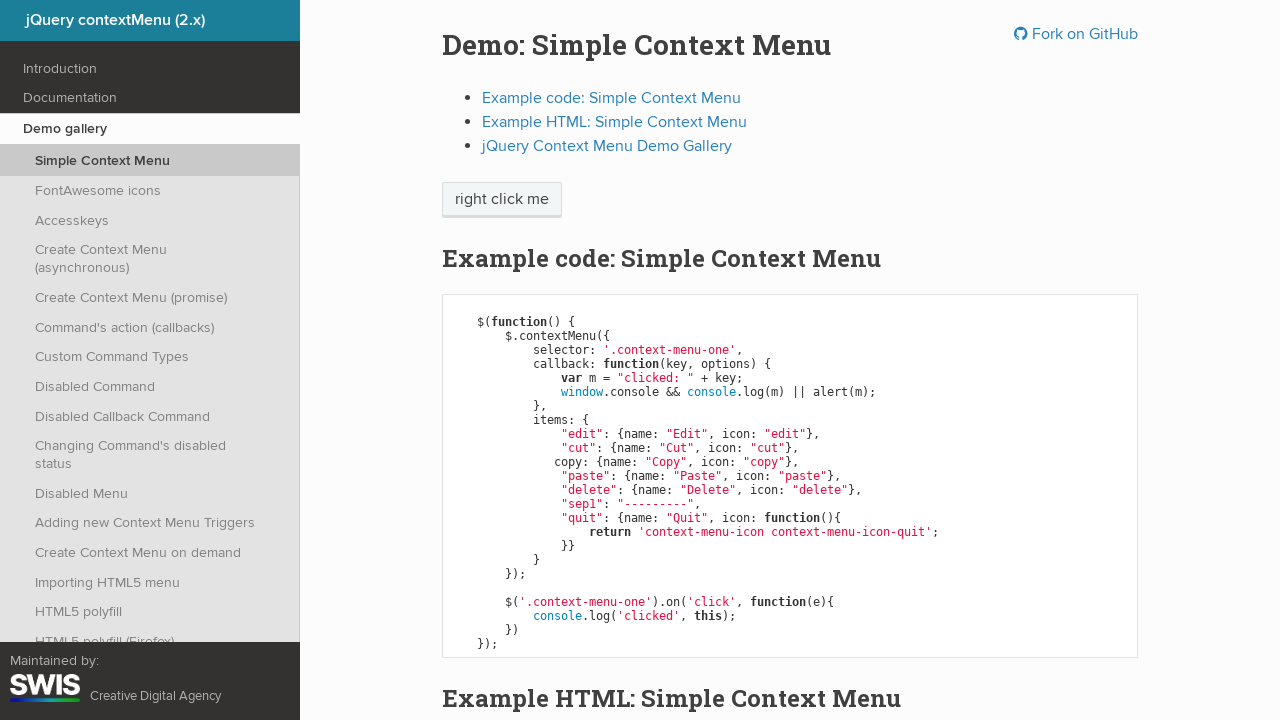